Tests dropdown selection functionality on a flight booking practice page by selecting Bangalore as origin and Chennai as destination from dropdown menus.

Starting URL: https://rahulshettyacademy.com/dropdownsPractise/

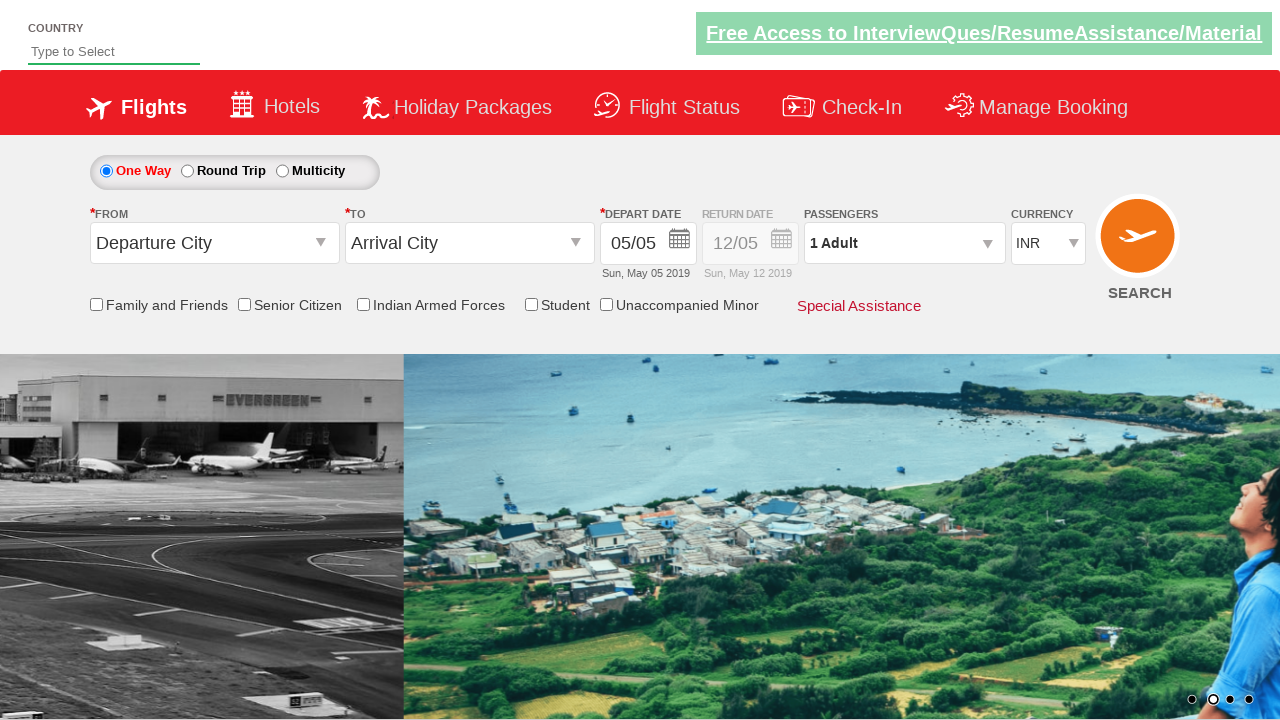

Clicked on origin station dropdown to open it at (214, 243) on #ctl00_mainContent_ddl_originStation1_CTXT
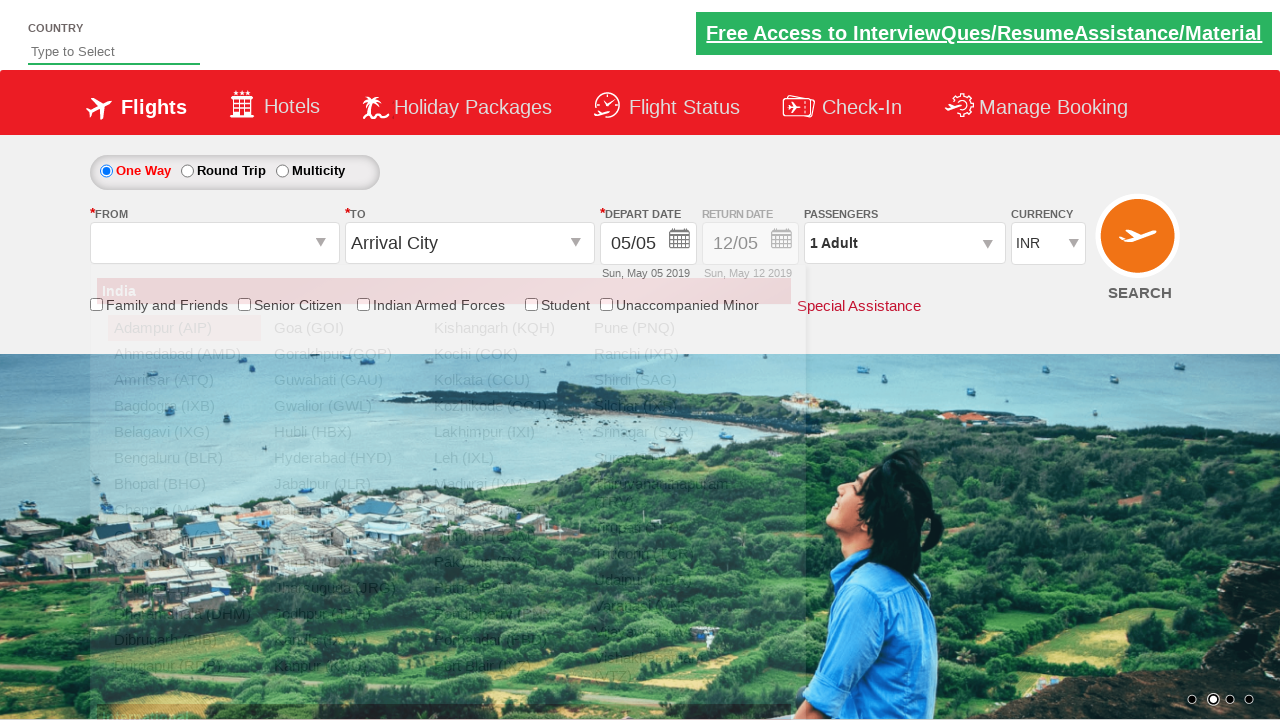

Selected Bangalore (BLR) as origin from dropdown at (184, 458) on a[value='BLR']
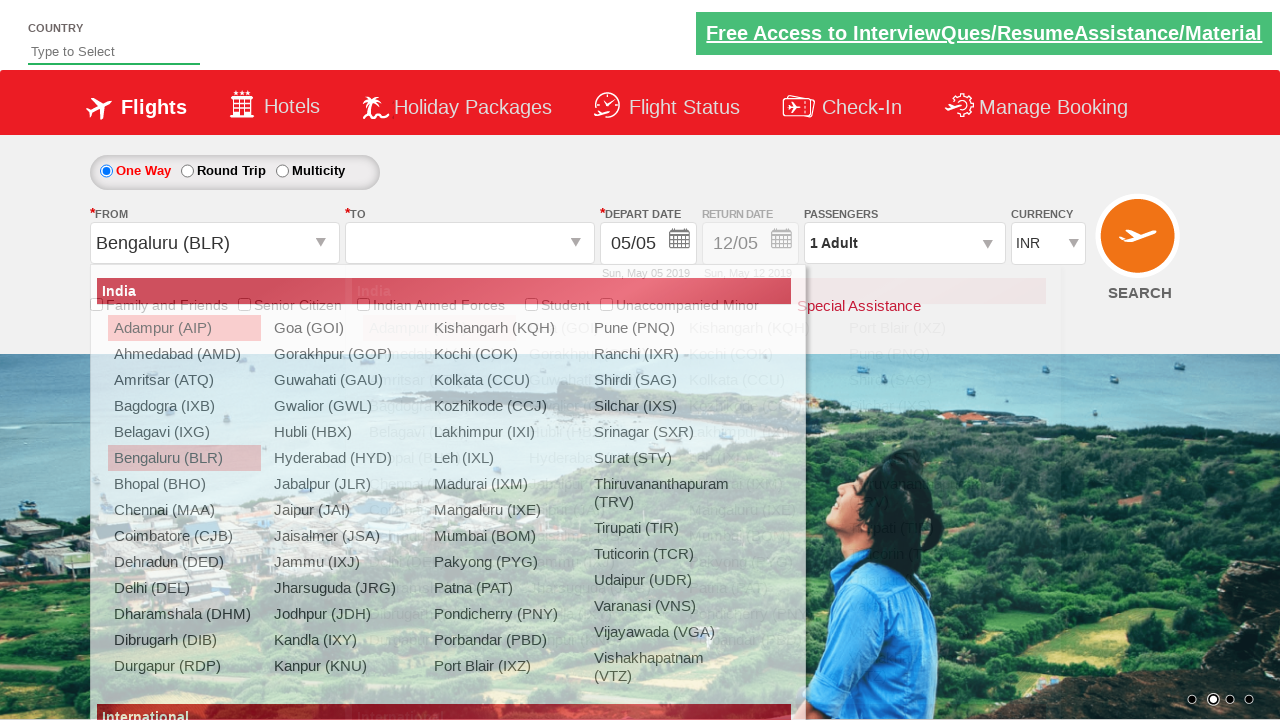

Waited for destination dropdown to be ready
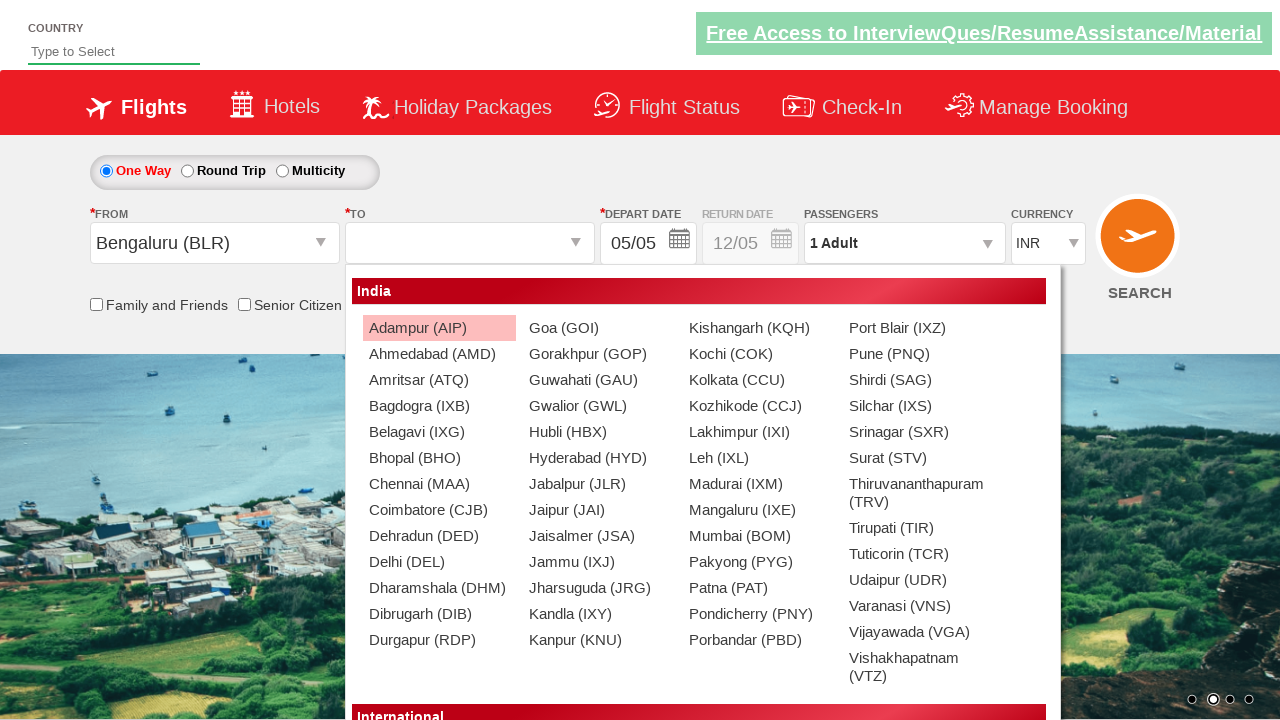

Selected Chennai (MAA) as destination from dropdown at (439, 484) on #glsctl00_mainContent_ddl_destinationStation1_CTNR a[value='MAA']
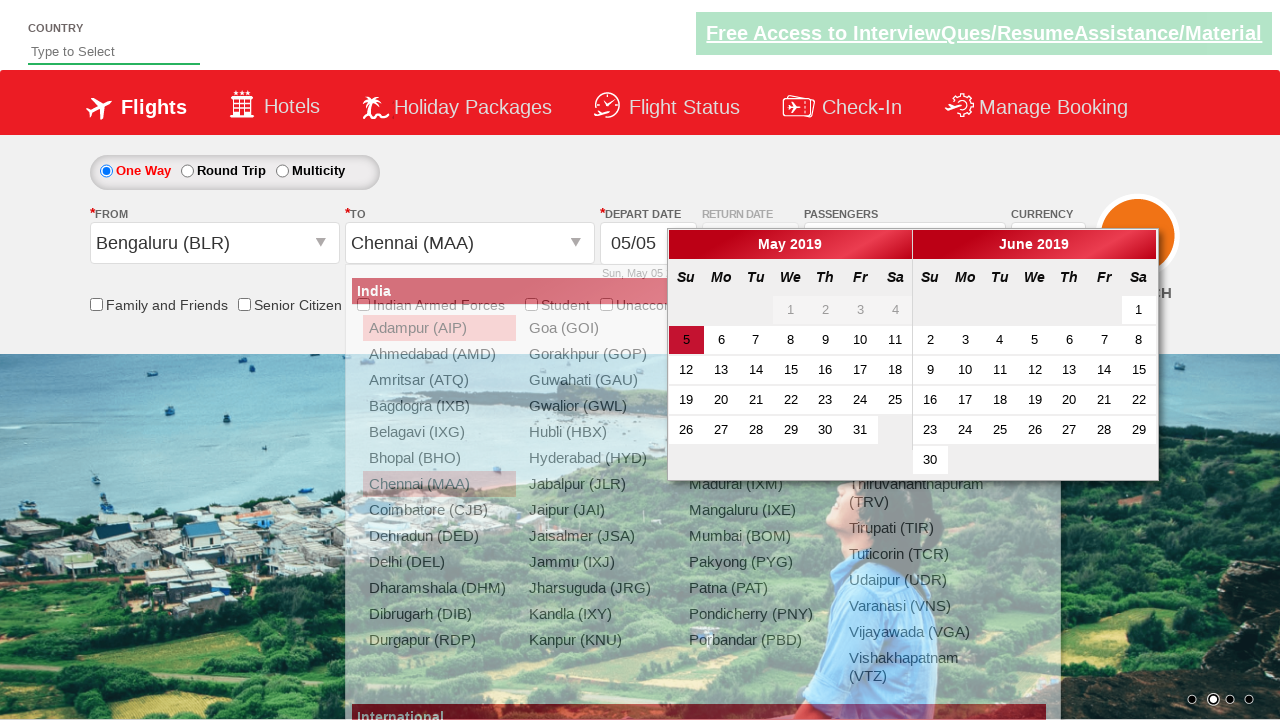

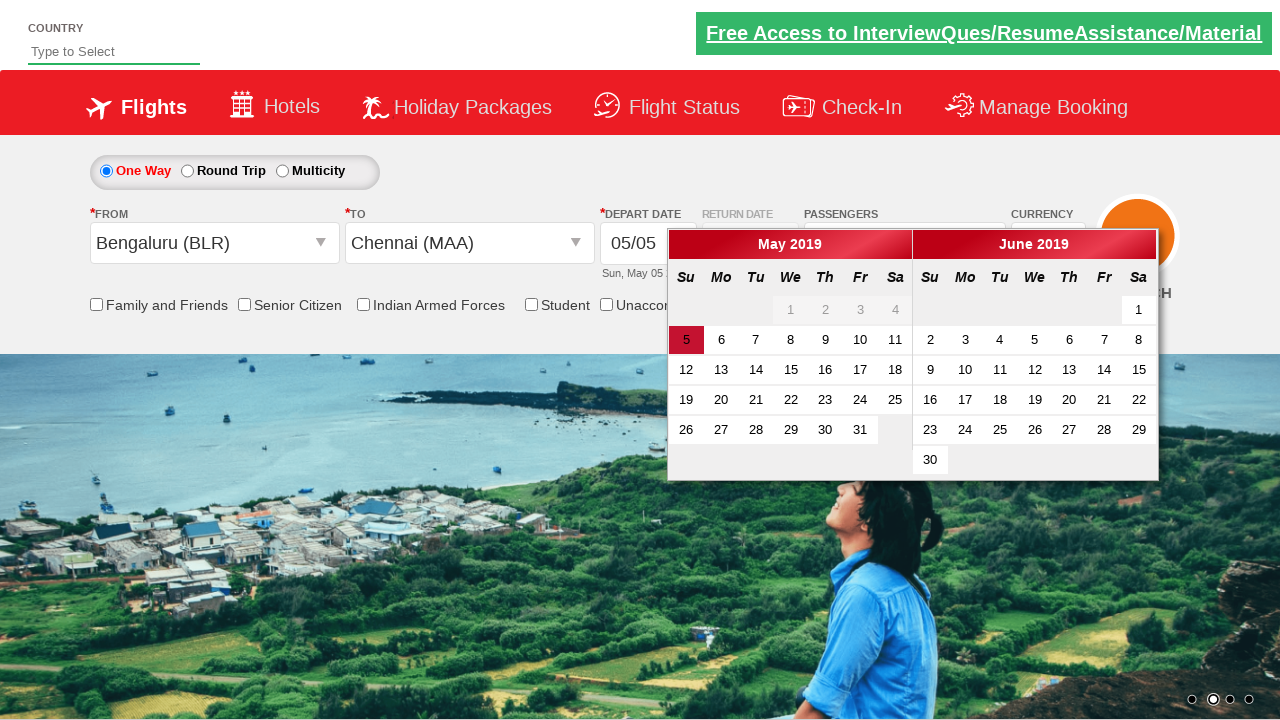